Tests auto-wait functionality by clicking an apply button and then waiting for a target element to become clickable

Starting URL: http://www.uitestingplayground.com/autowait

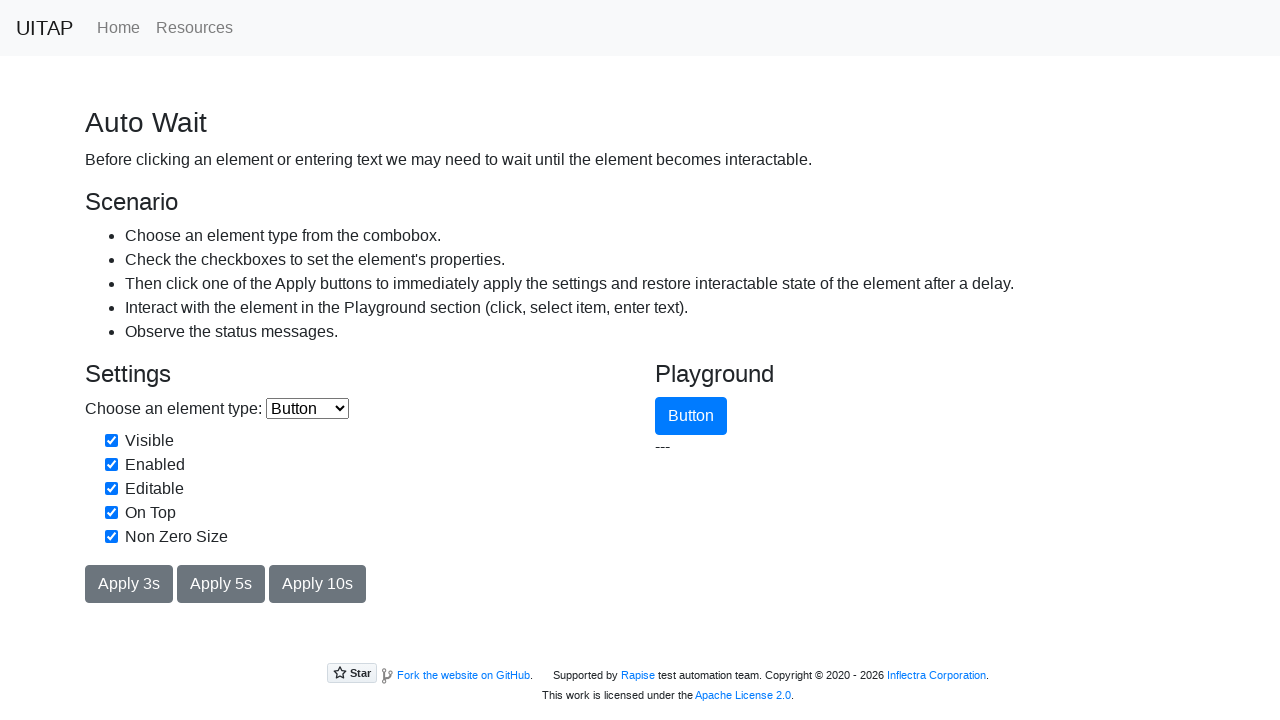

Clicked the apply button to trigger auto-wait at (129, 584) on #applyButton3
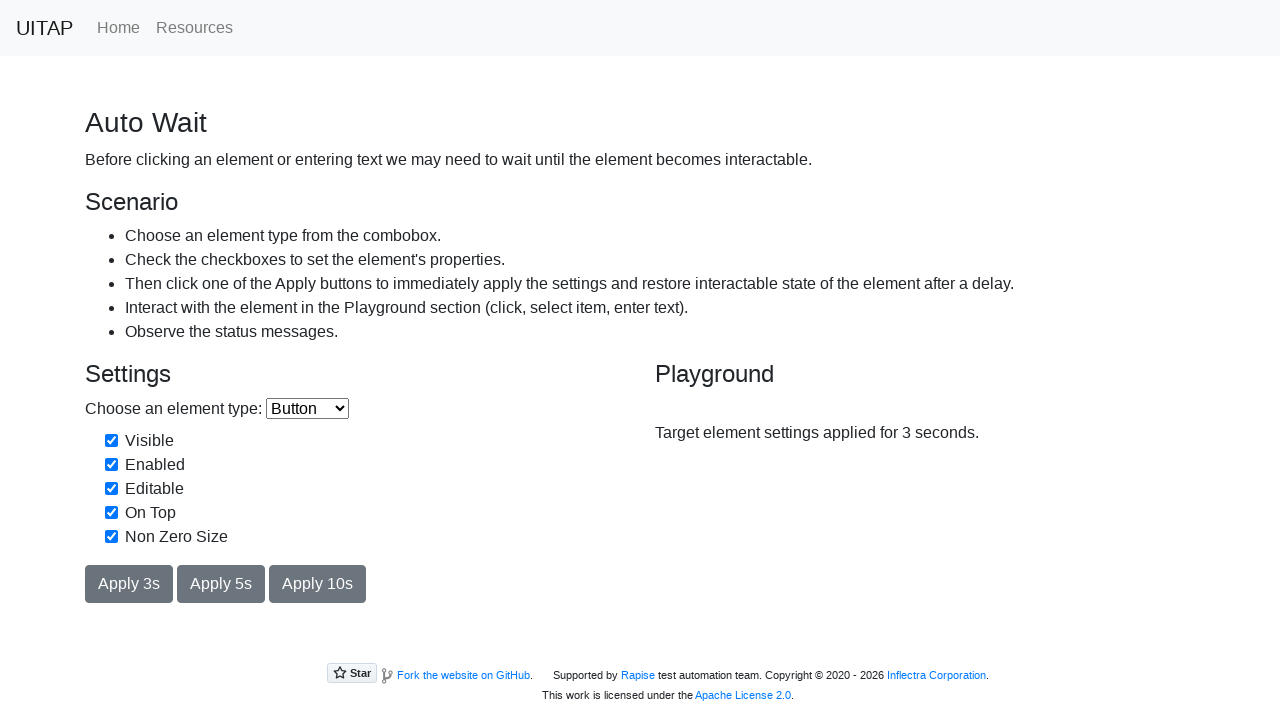

Clicked the target button after it became clickable at (691, 416) on #target
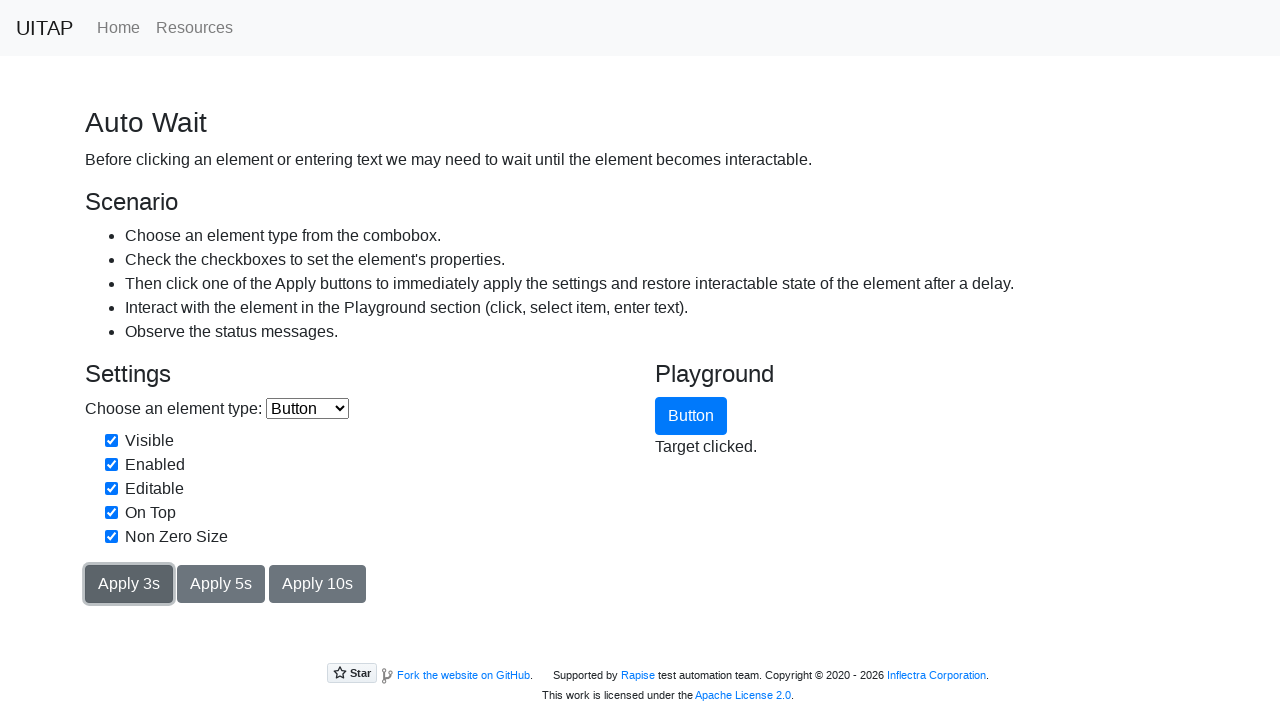

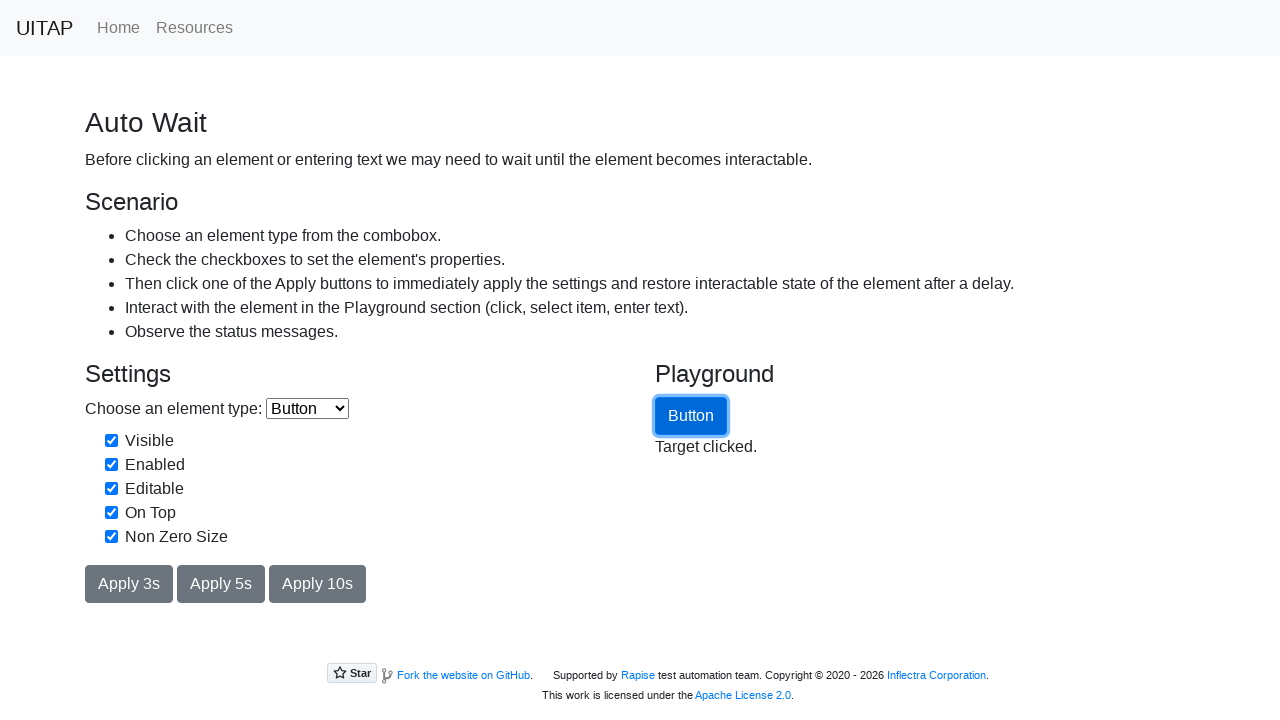